Navigates to the Python.org homepage and waits for the page to fully load.

Starting URL: https://www.python.org/

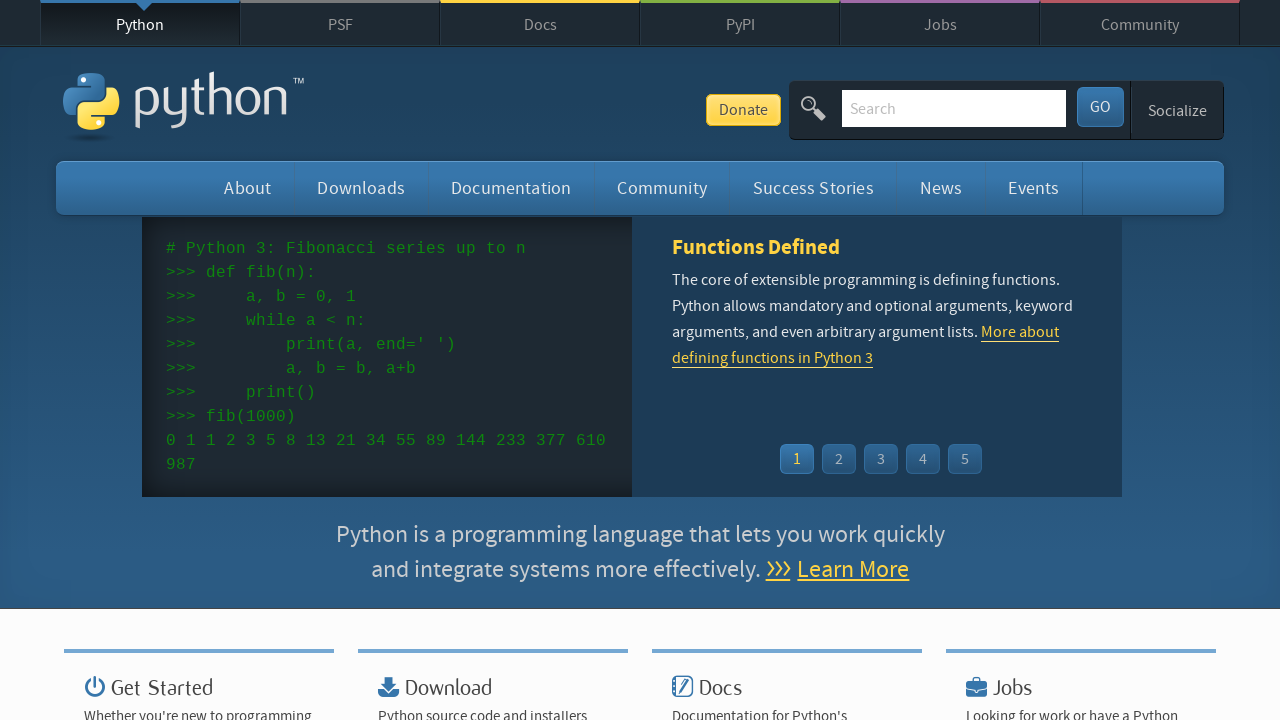

Navigated to Python.org homepage
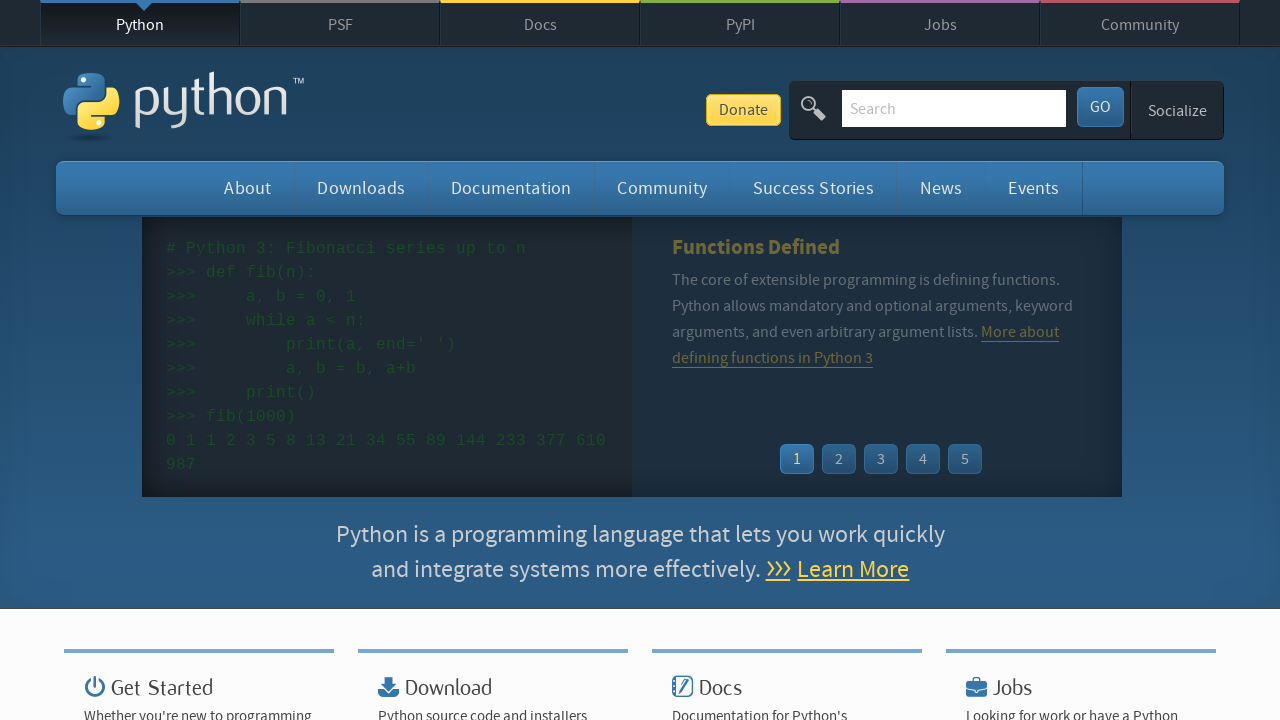

Body element loaded on page
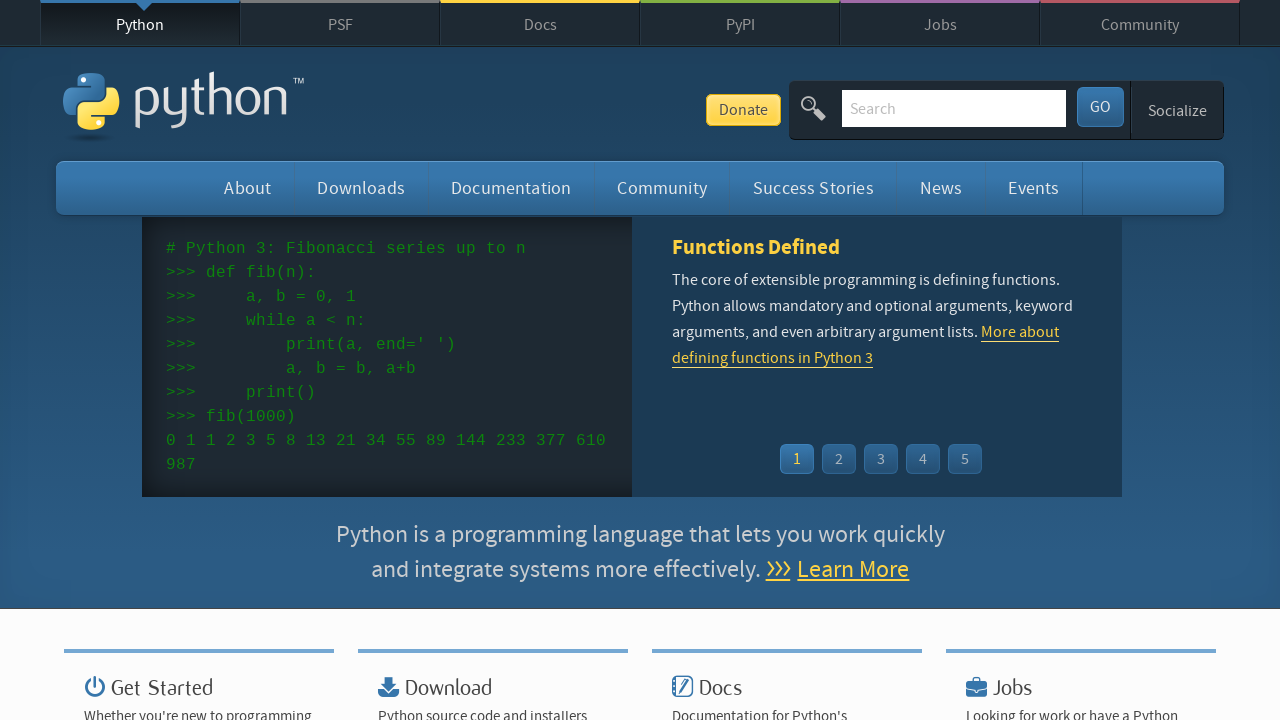

Page fully loaded with networkidle state
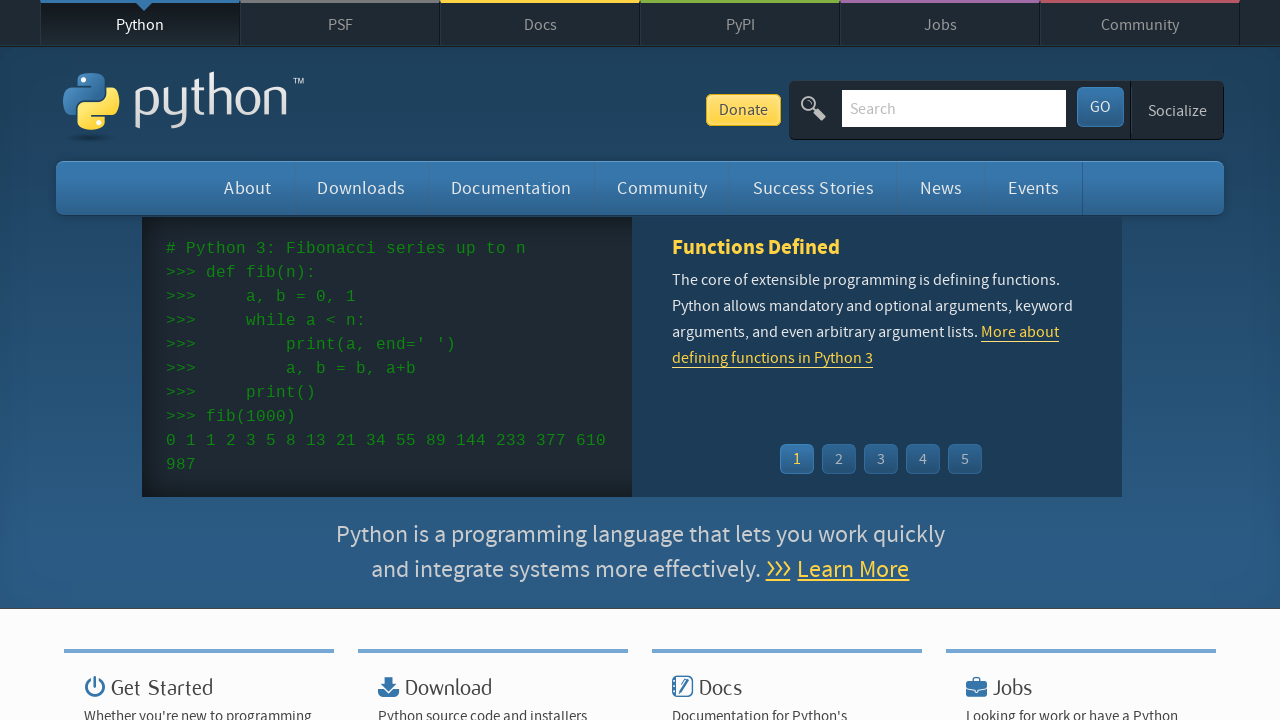

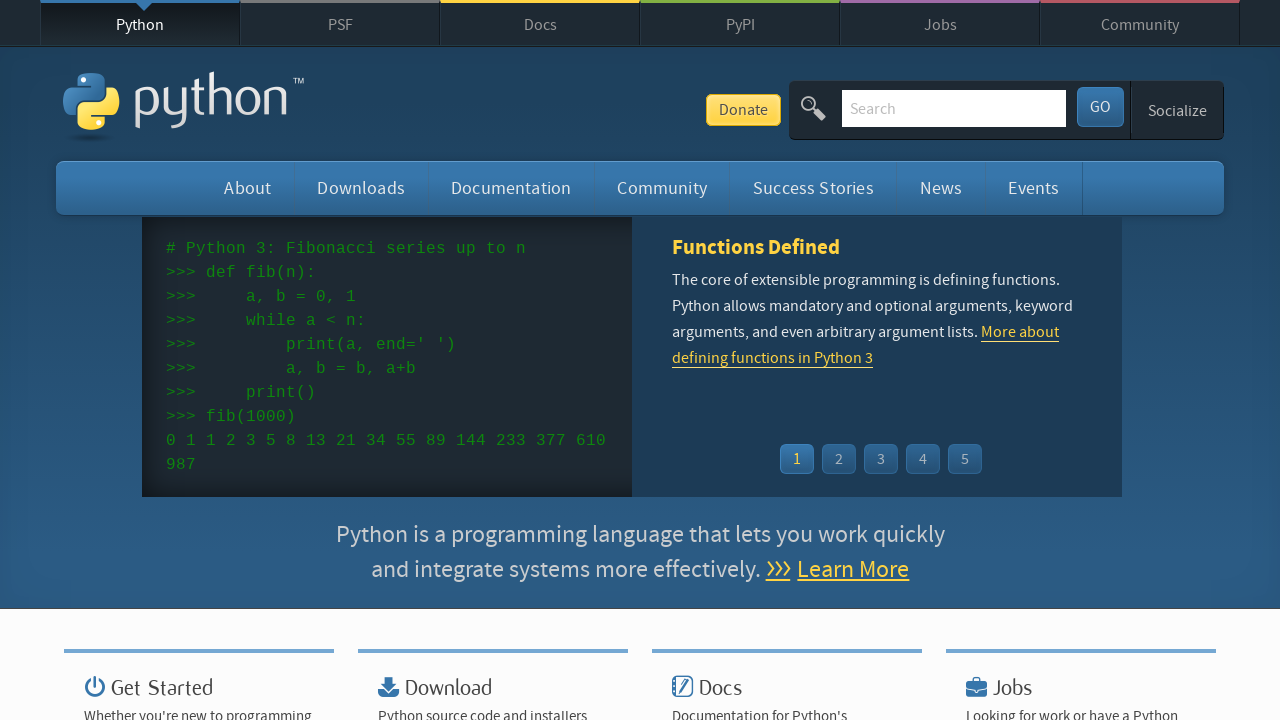